Tests window handling functionality by opening two popup windows (B1 and B2), switching focus to the B2 page, then switching back to the main page.

Starting URL: https://syntaxprojects.com/window-popup-modal-demo-homework.php

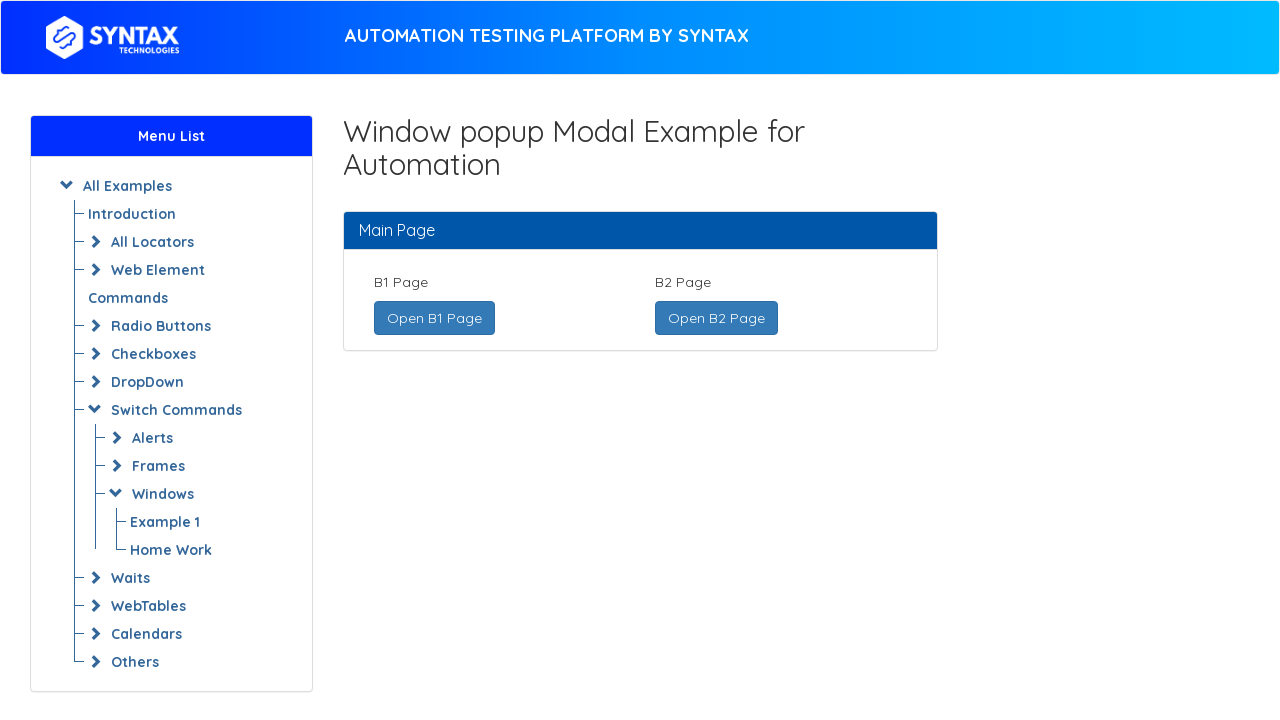

Clicked 'Open B1 Page' link and B1 popup window opened at (434, 318) on xpath=//a[text()='Open B1 Page ']
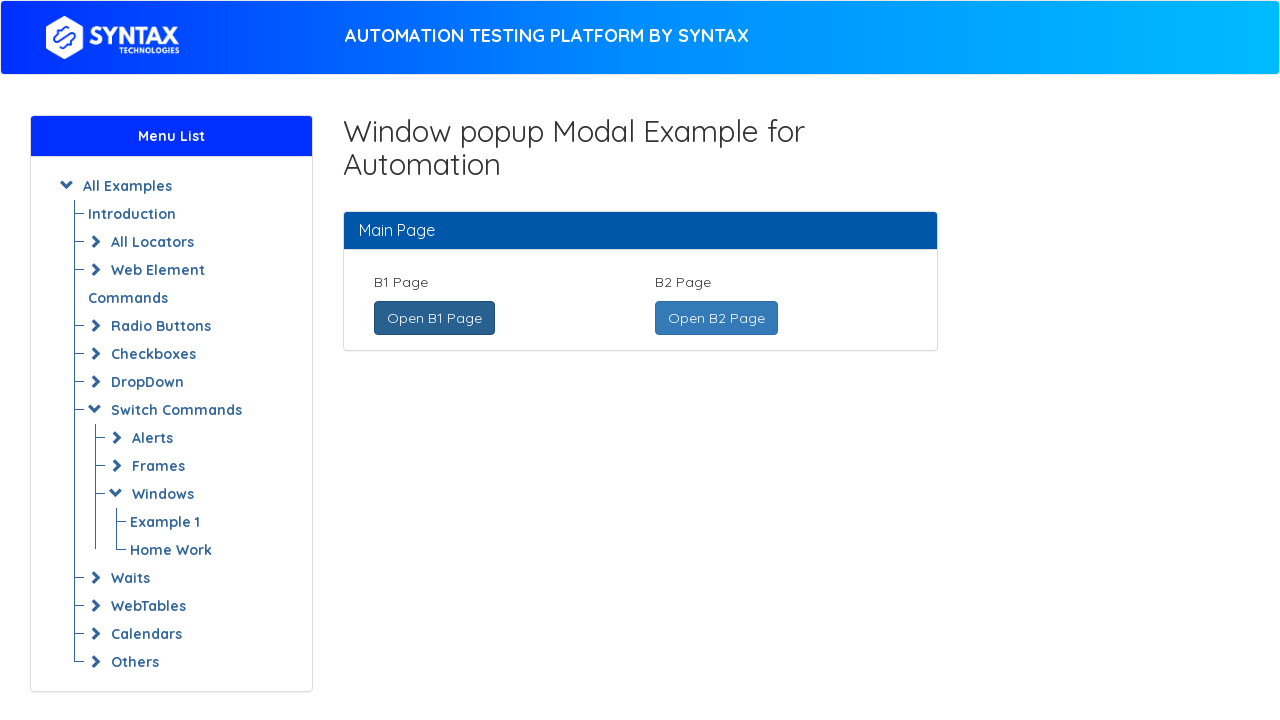

Clicked 'Open B2 Page' link and B2 popup window opened at (716, 318) on xpath=//a[text()=' Open B2 Page ']
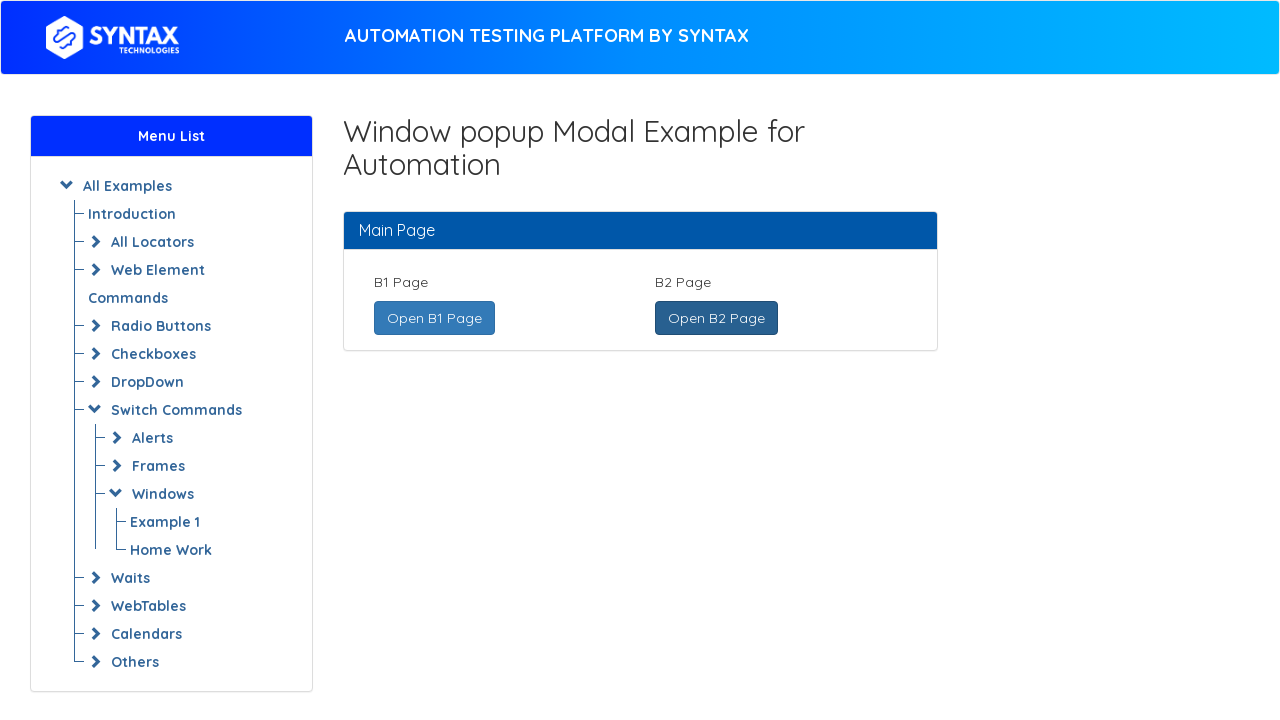

B2 page finished loading
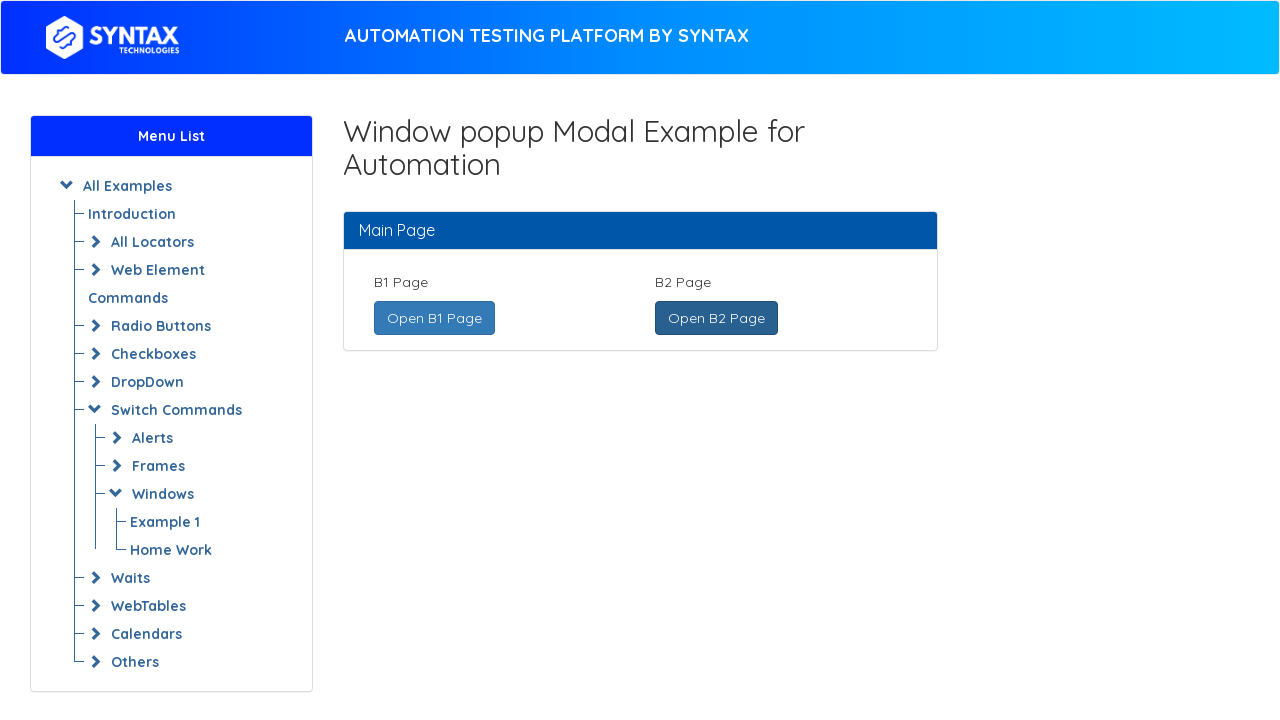

Verified B2 page URL is correct (https://syntaxprojects.com/b2-page.php)
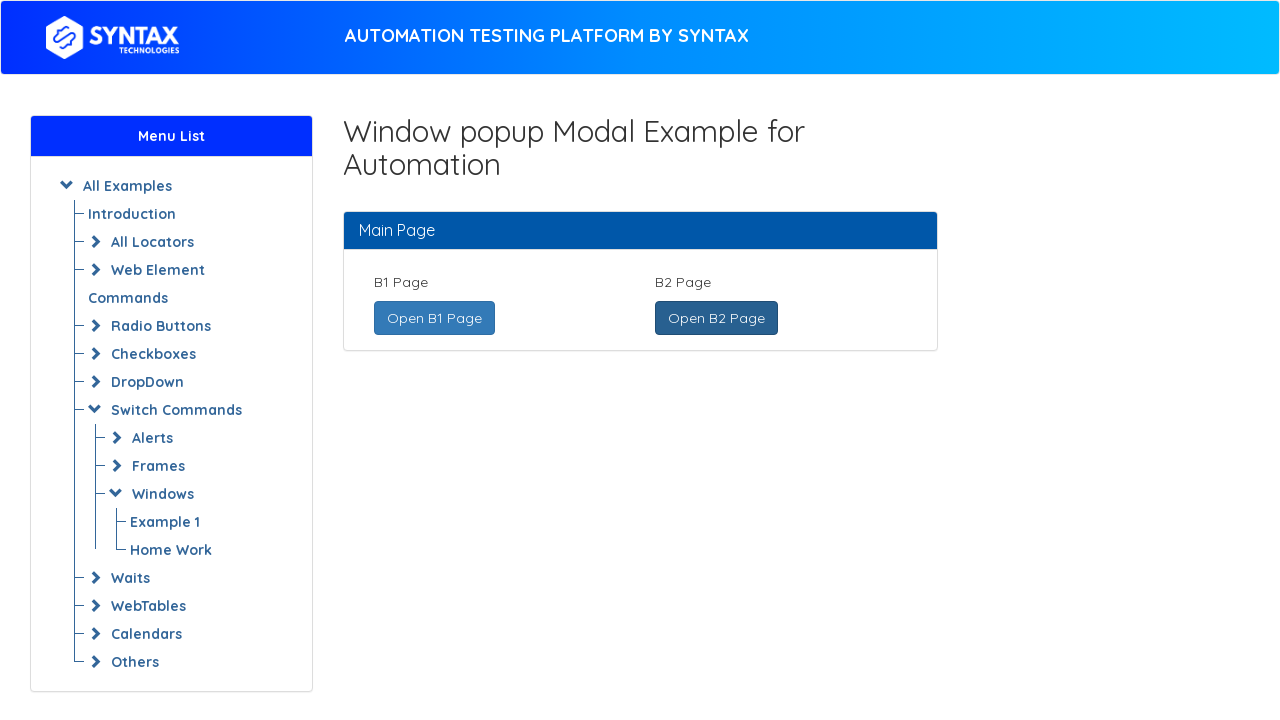

Switched focus back to main page by bringing it to front
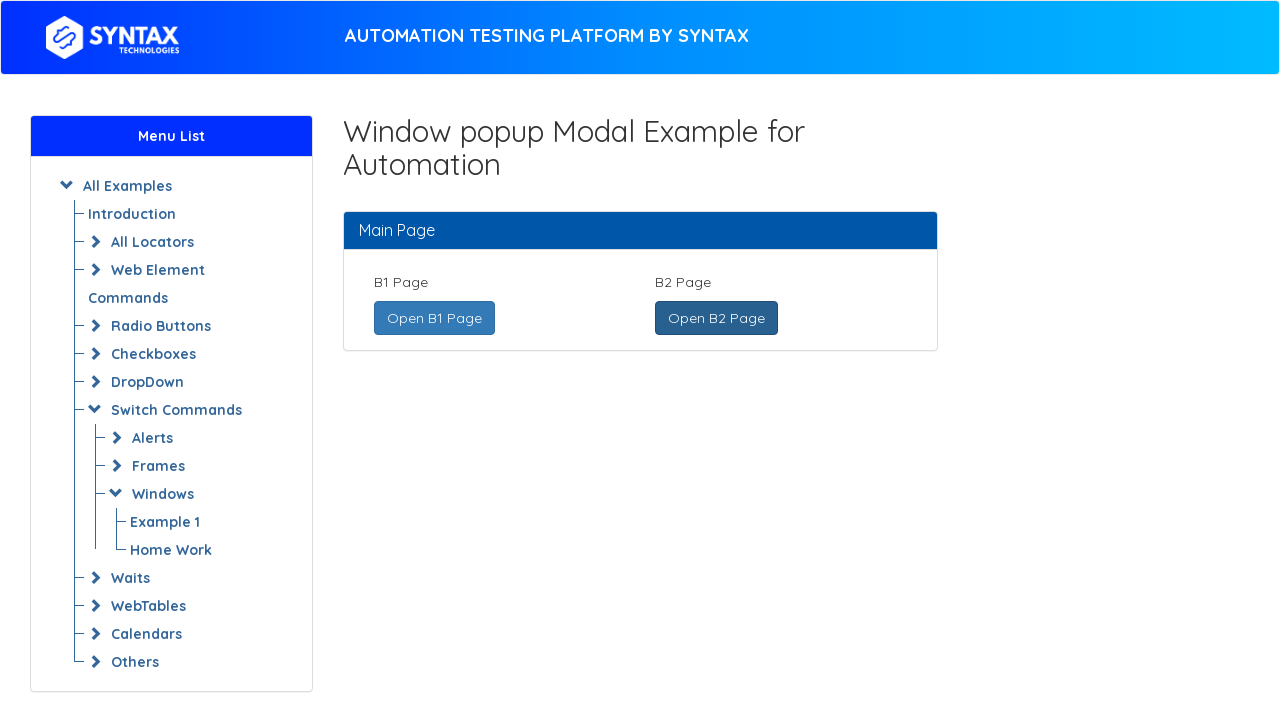

Verified main page URL is correct (https://syntaxprojects.com/window-popup-modal-demo-homework.php)
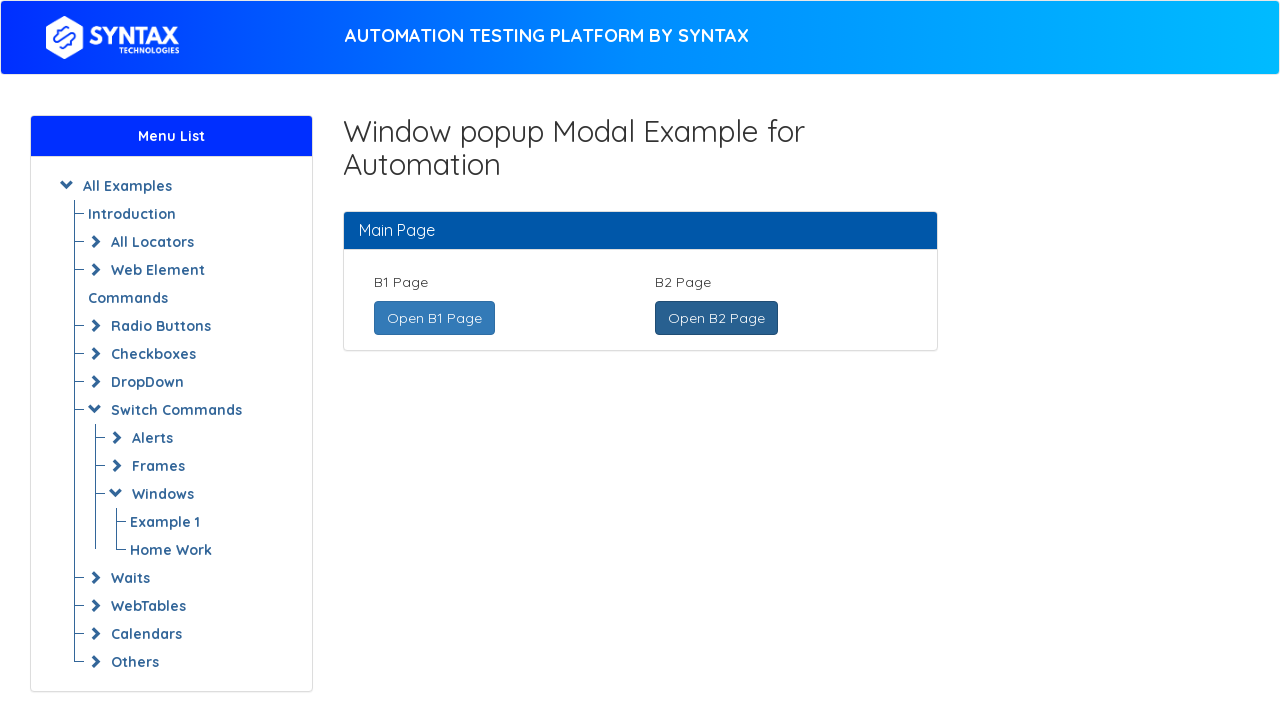

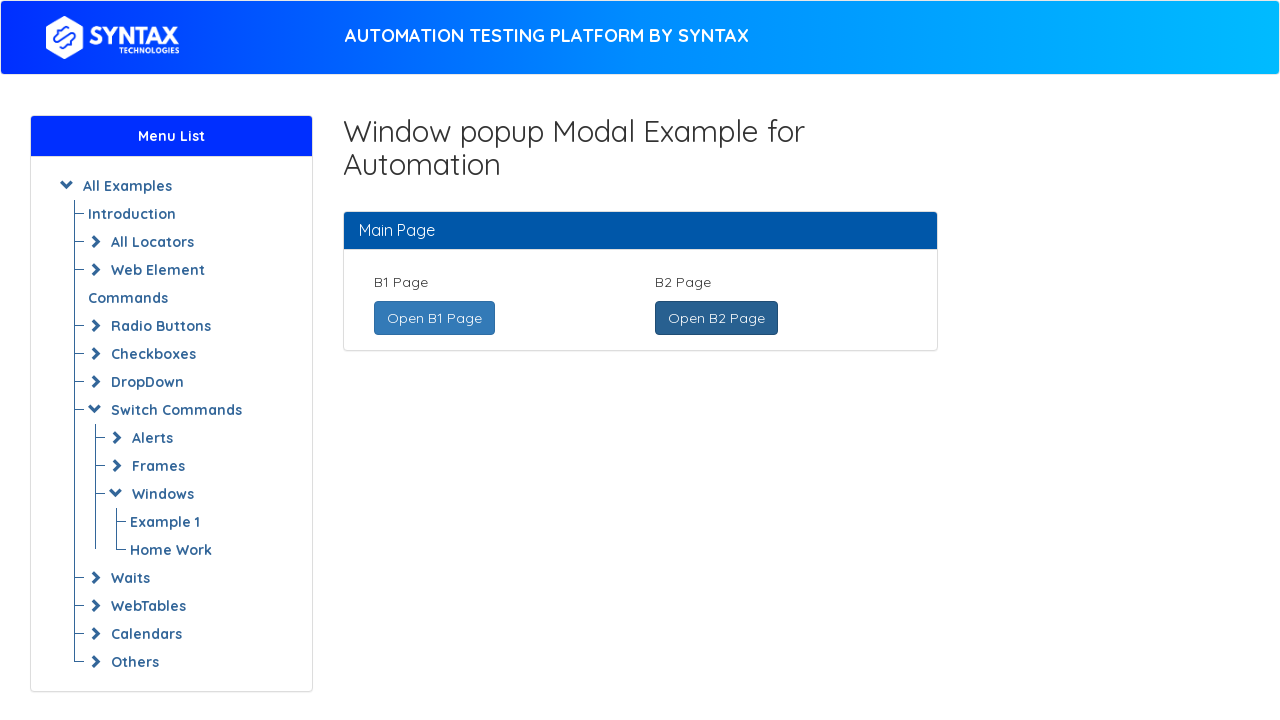